Navigates through the Shifting Content section by clicking on menu links to reach Example 1: Menu Element page

Starting URL: https://the-internet.herokuapp.com/

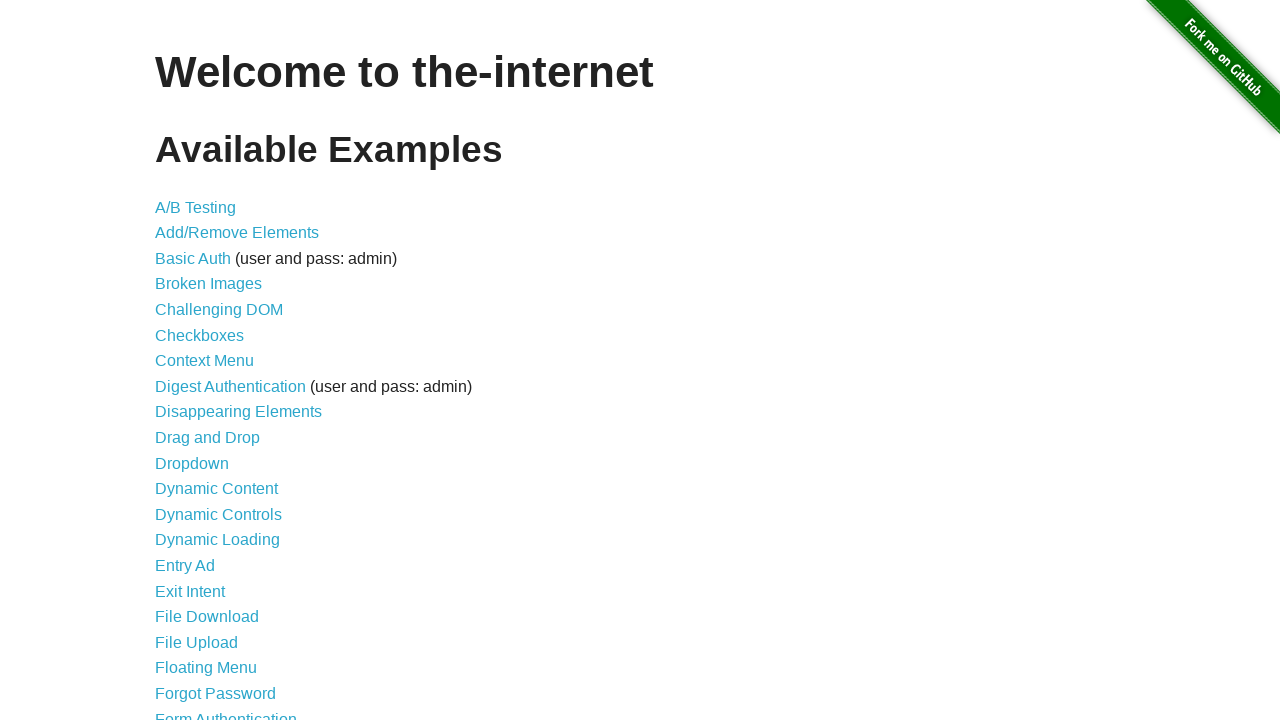

Clicked on 'Shifting Content' link at (212, 523) on a:has-text('Shifting Content')
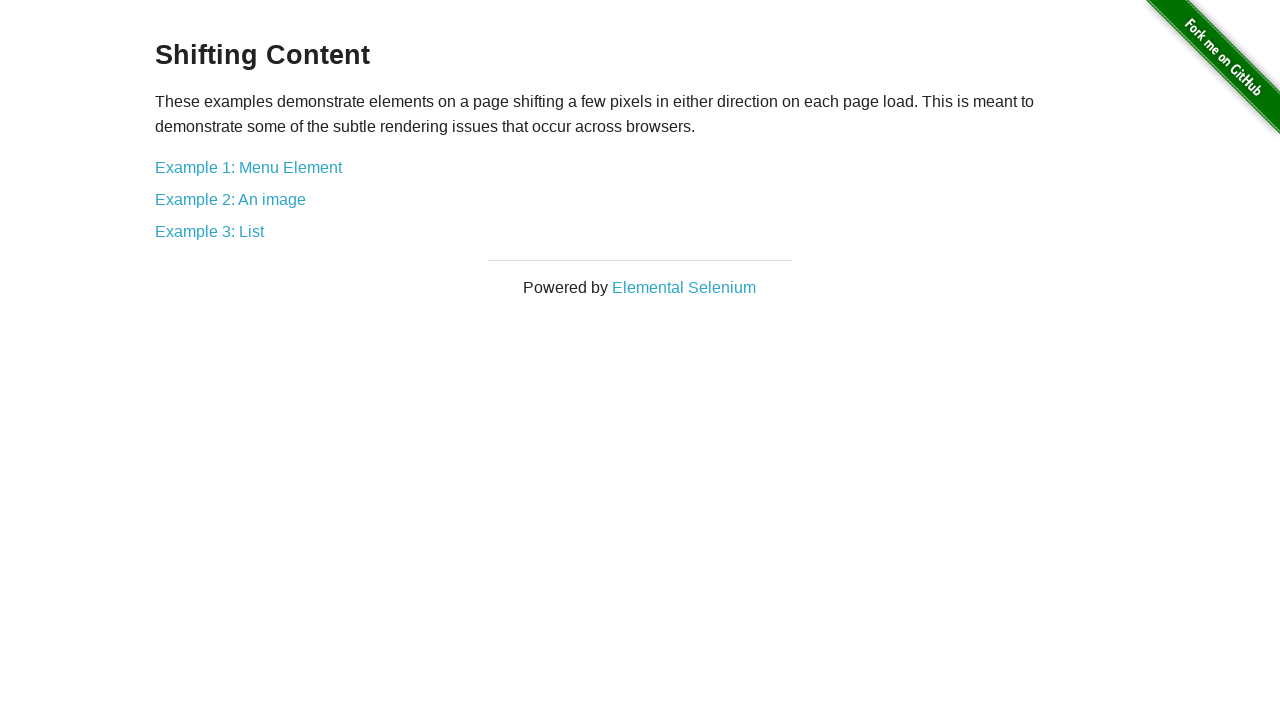

Clicked on 'Example 1: Menu Element' link at (248, 167) on a:has-text('Example 1: Menu Element')
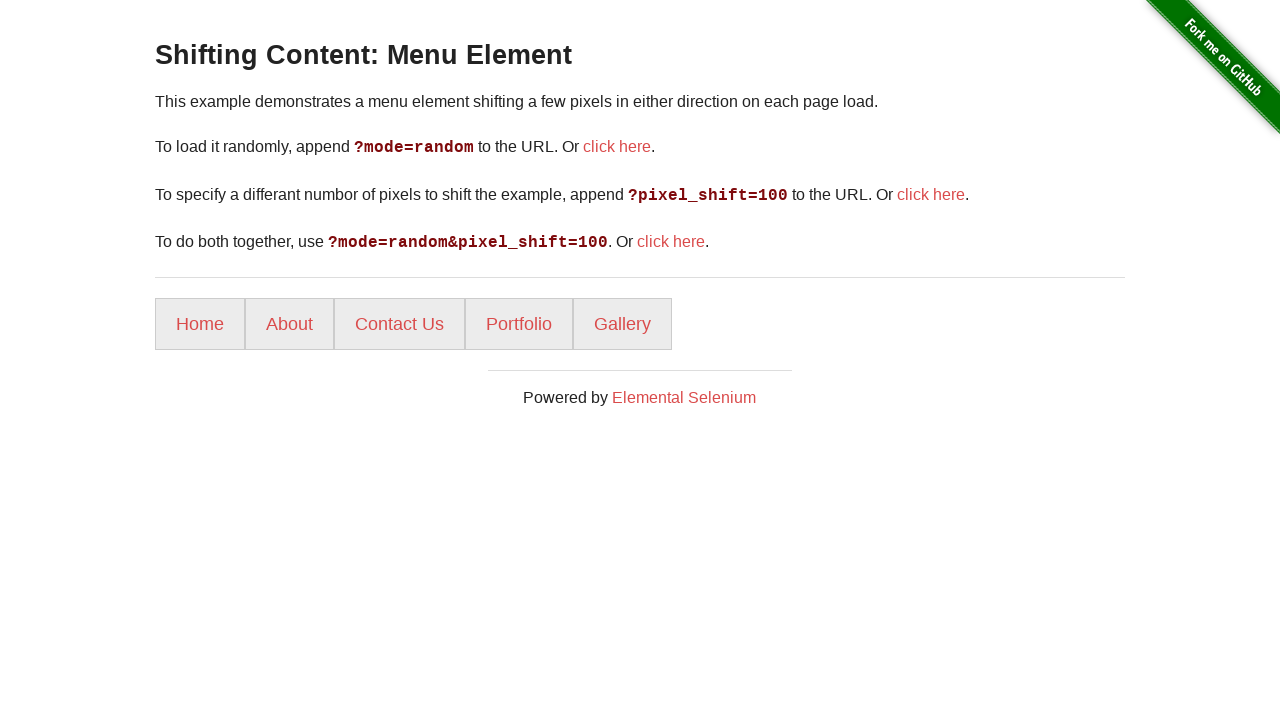

Page loaded successfully - Example 1: Menu Element page is ready
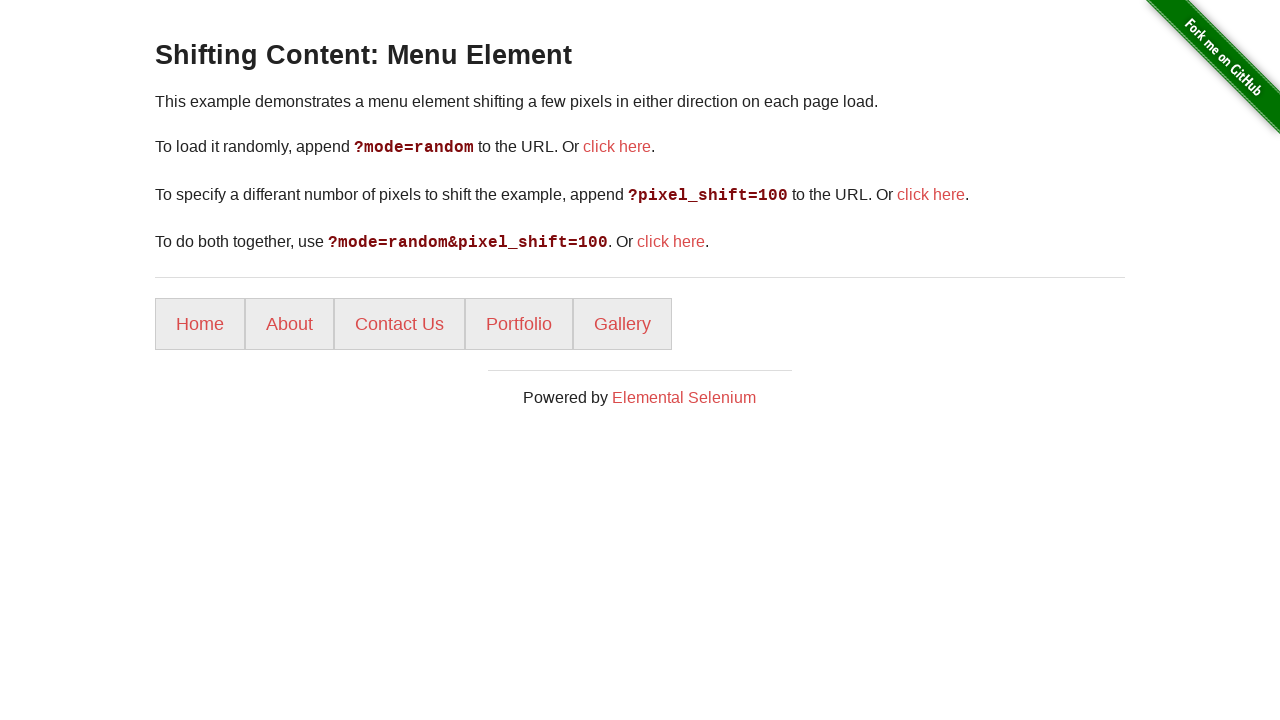

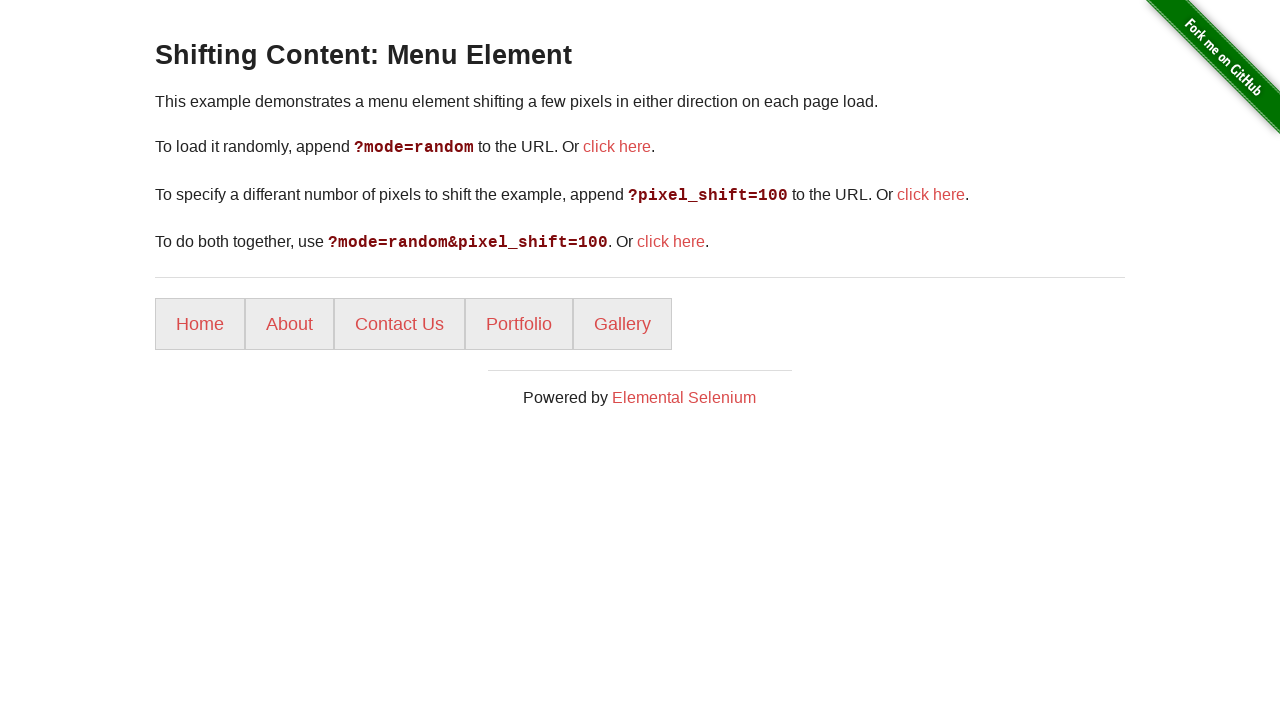